Tests feeding cats with 6 catnips and verifying the success message

Starting URL: https://cs1632.appspot.com/

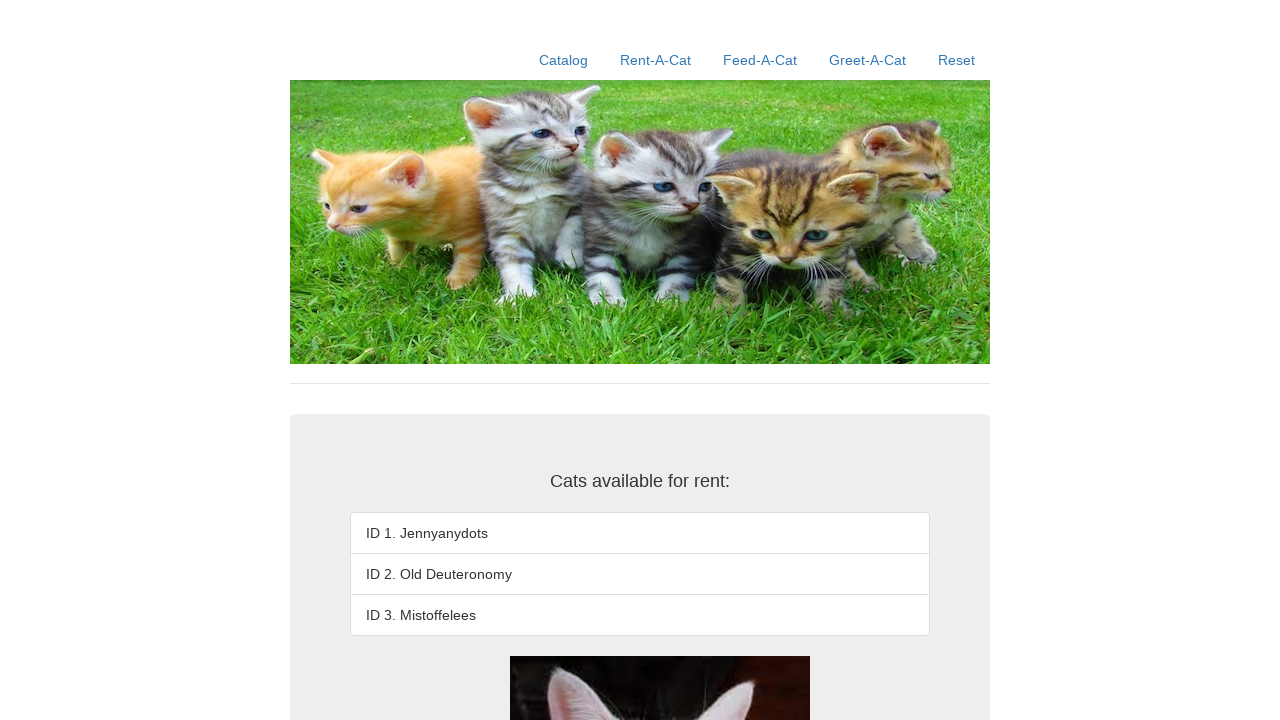

Reset cat rental state cookies
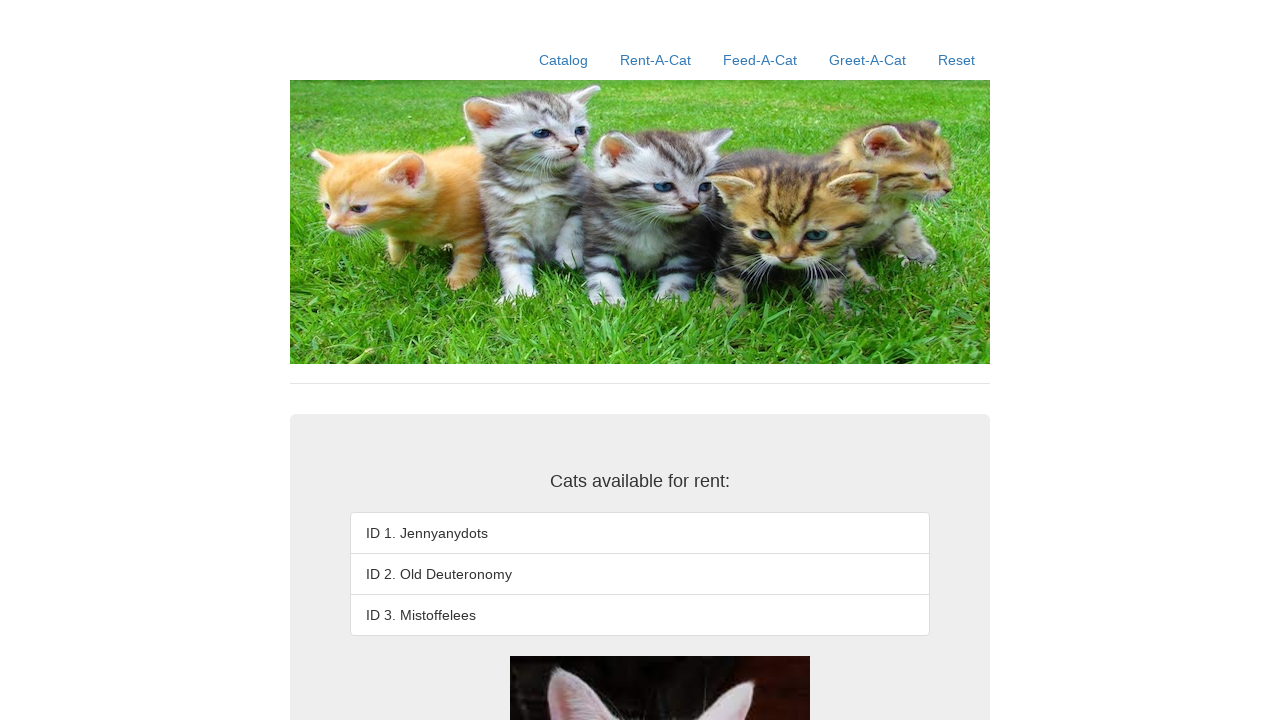

Clicked on Feed-A-Cat link at (760, 60) on text=Feed-A-Cat
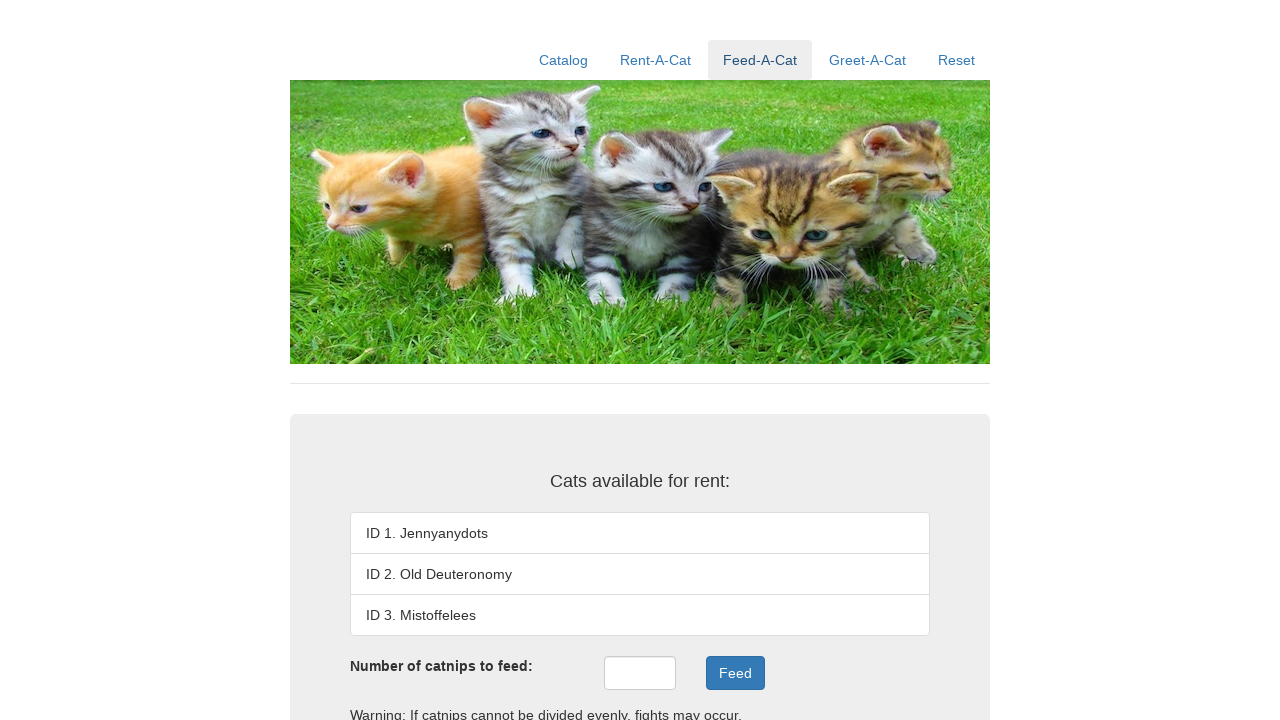

Clicked Feed button at (735, 673) on xpath=//button[text()='Feed']
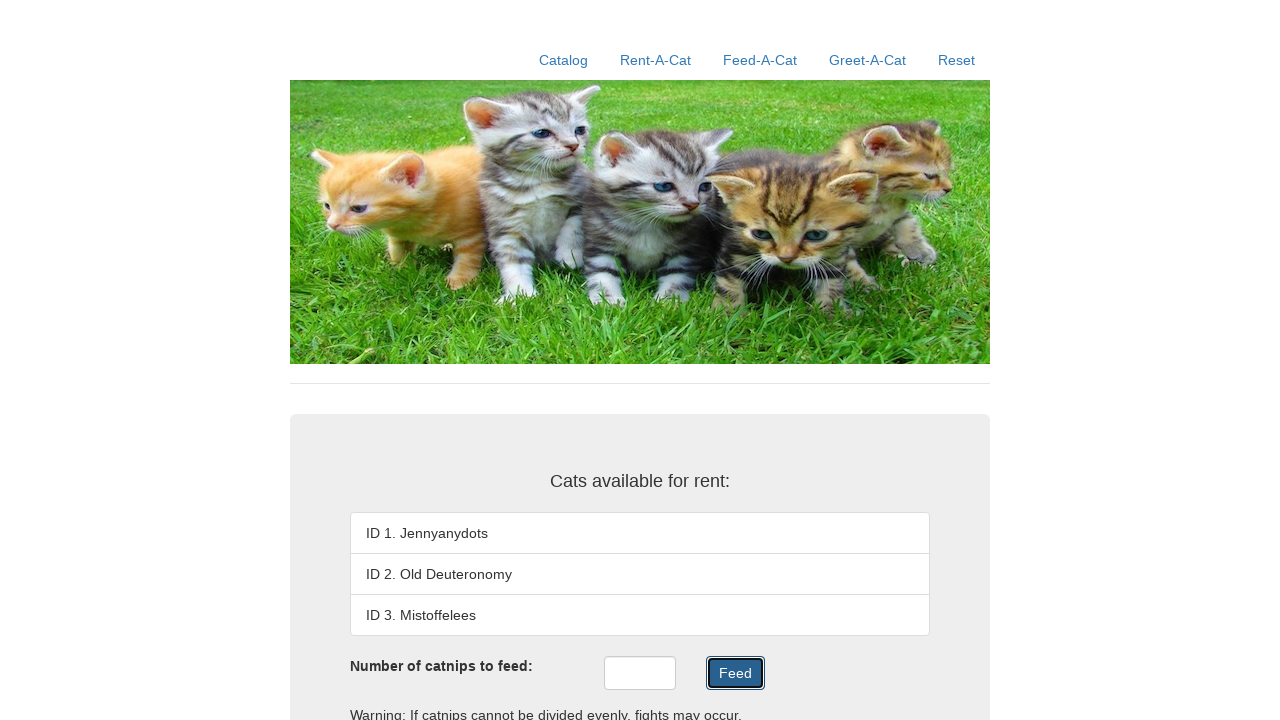

Filled catnips field with value '6' on #catnips
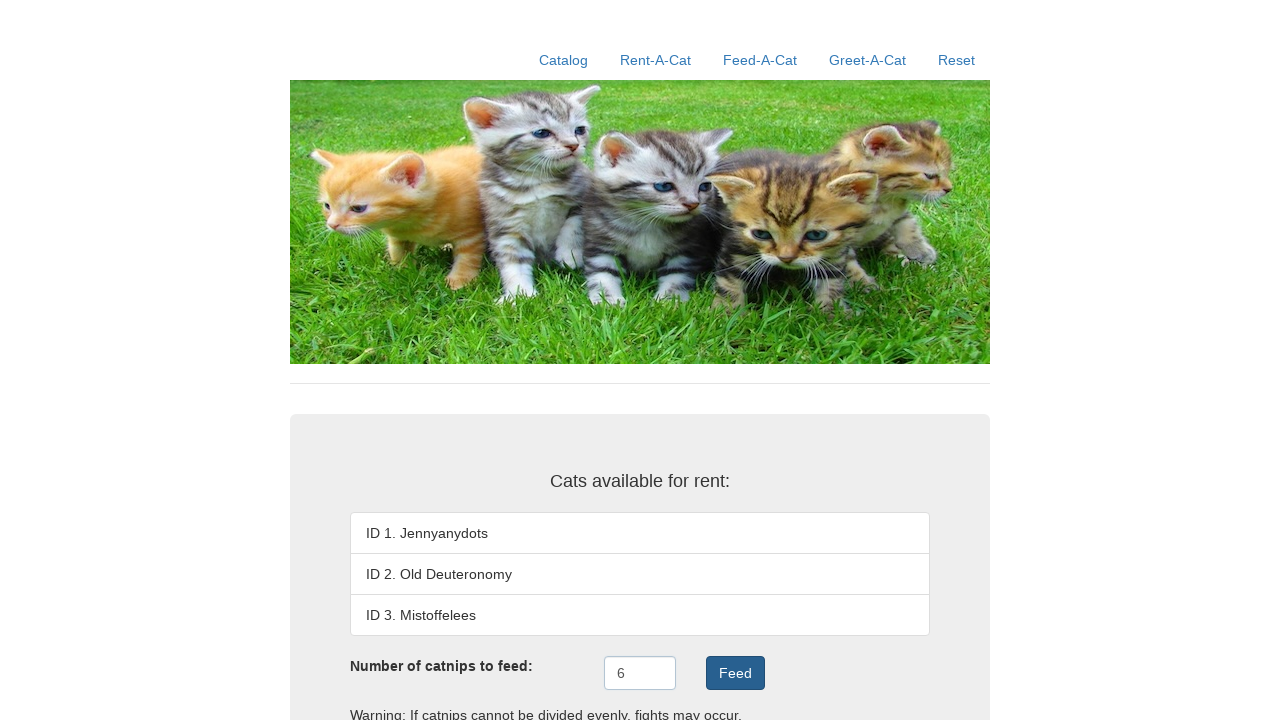

Feed success message 'Nom, nom, nom.' appeared
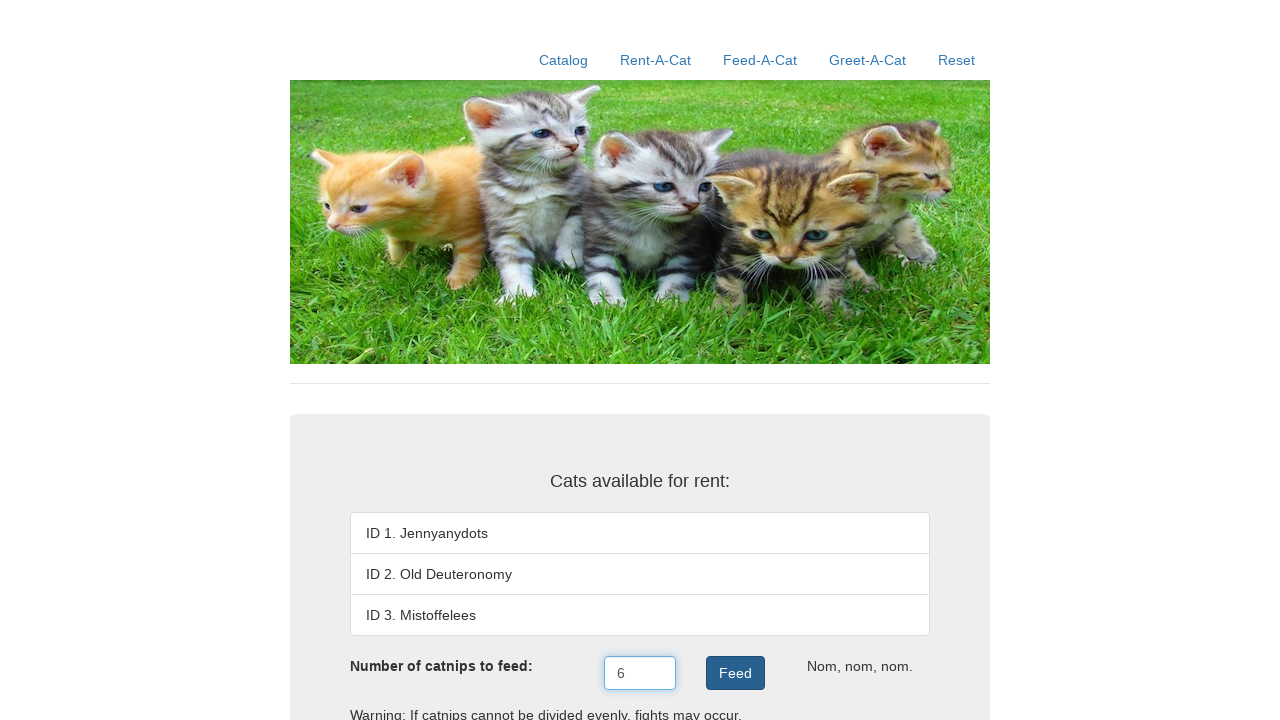

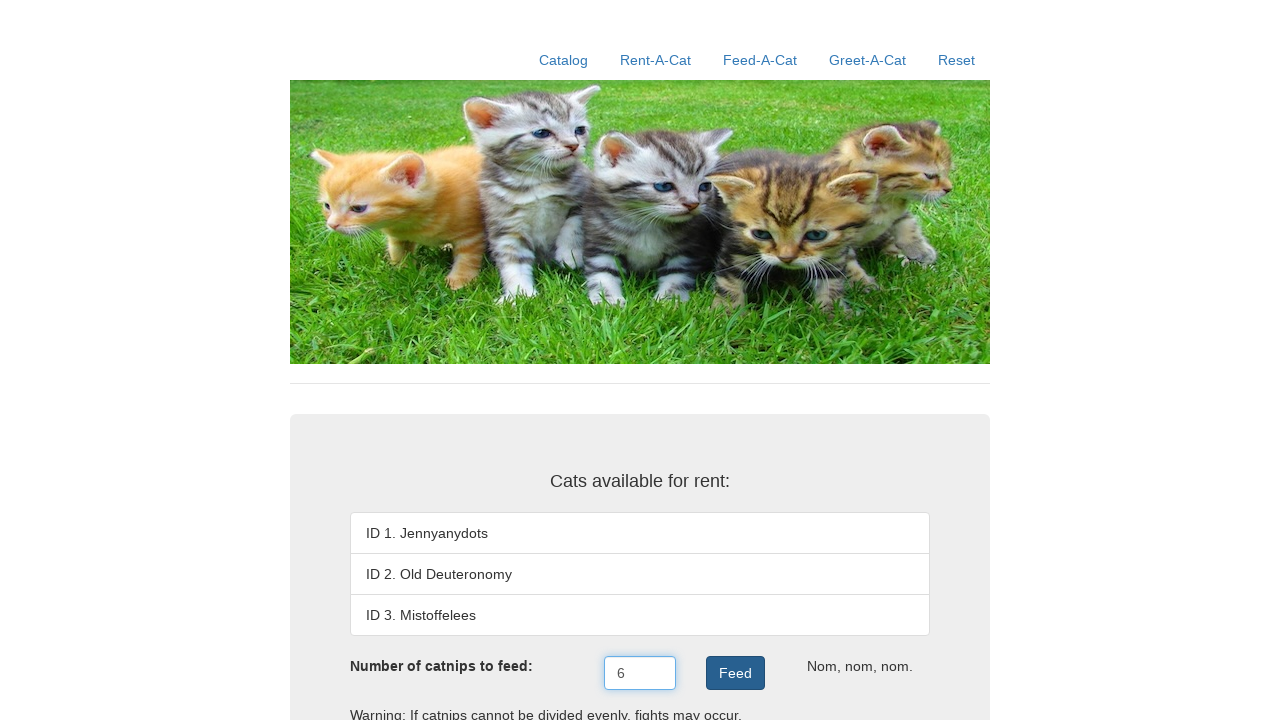